Tests a registration form by filling in all required fields (name, email, password, phone, gender, date of birth, department, job title, programming language) and verifying successful registration message appears.

Starting URL: https://practice.cydeo.com/registration_form

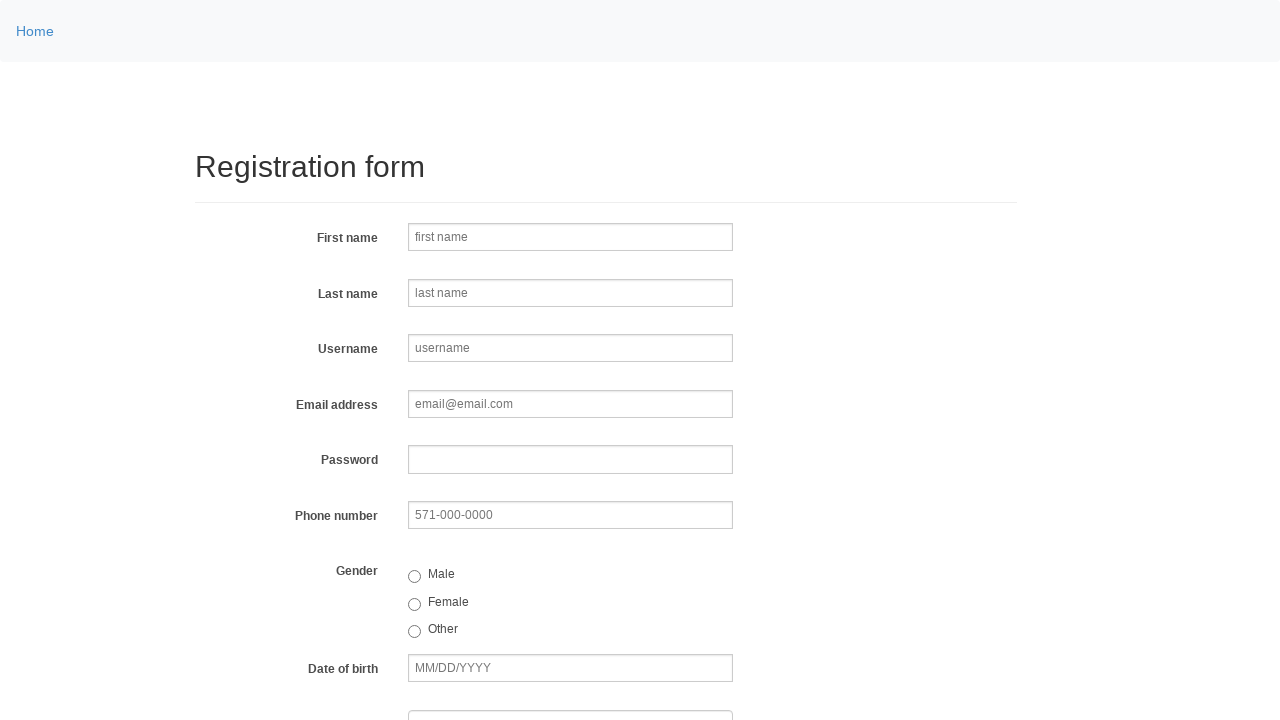

Filled first name field with 'Michael' on input[name='firstname']
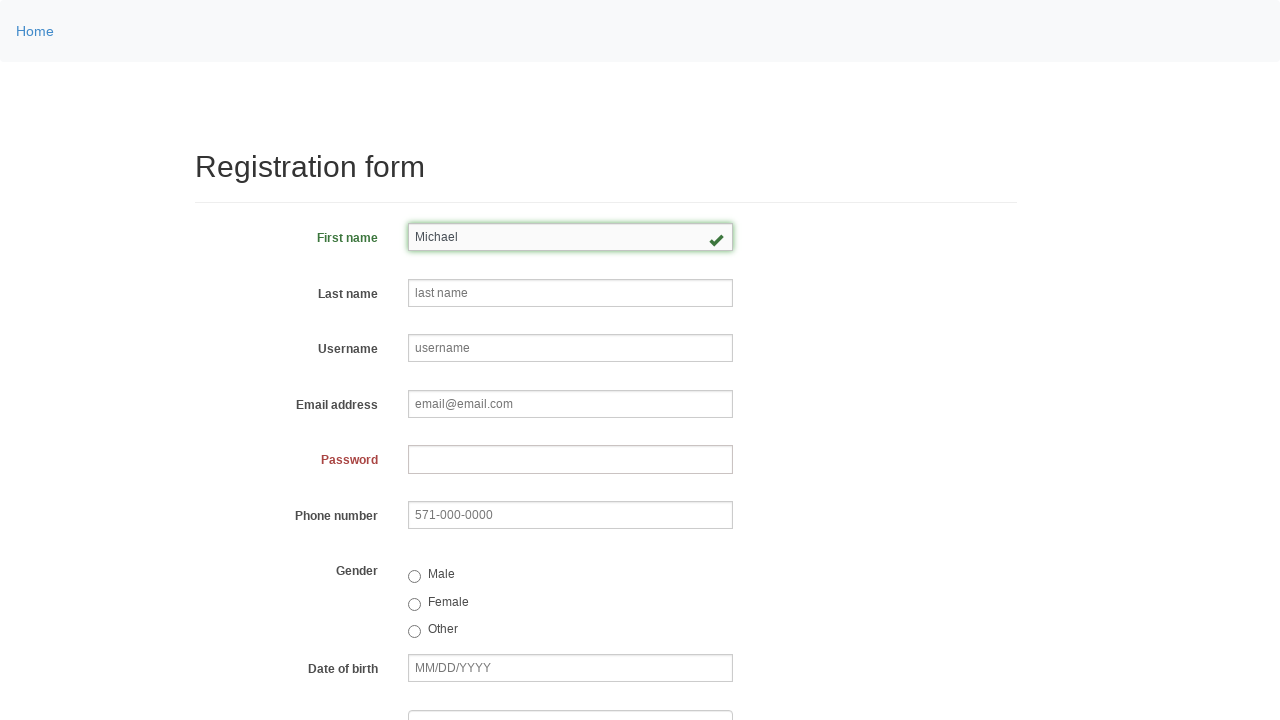

Filled last name field with 'Thompson' on input[placeholder='last name']
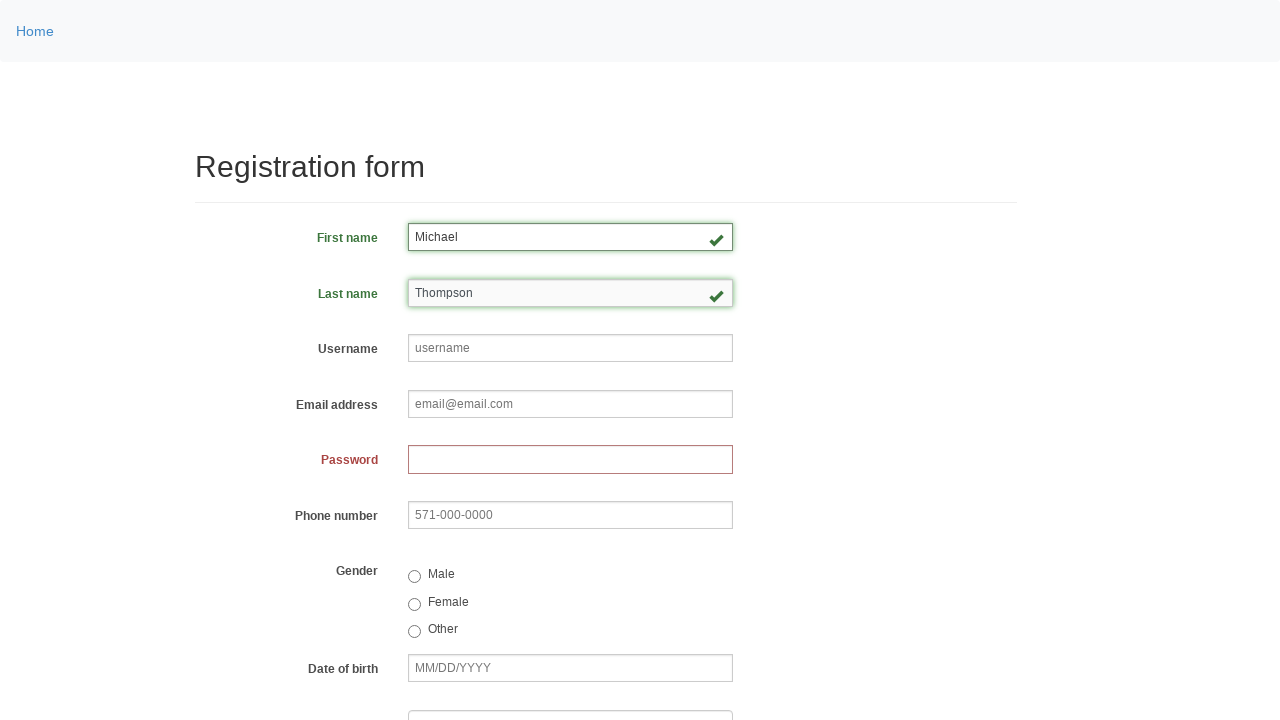

Filled username field with 'MichaelThompson' on input[placeholder='username']
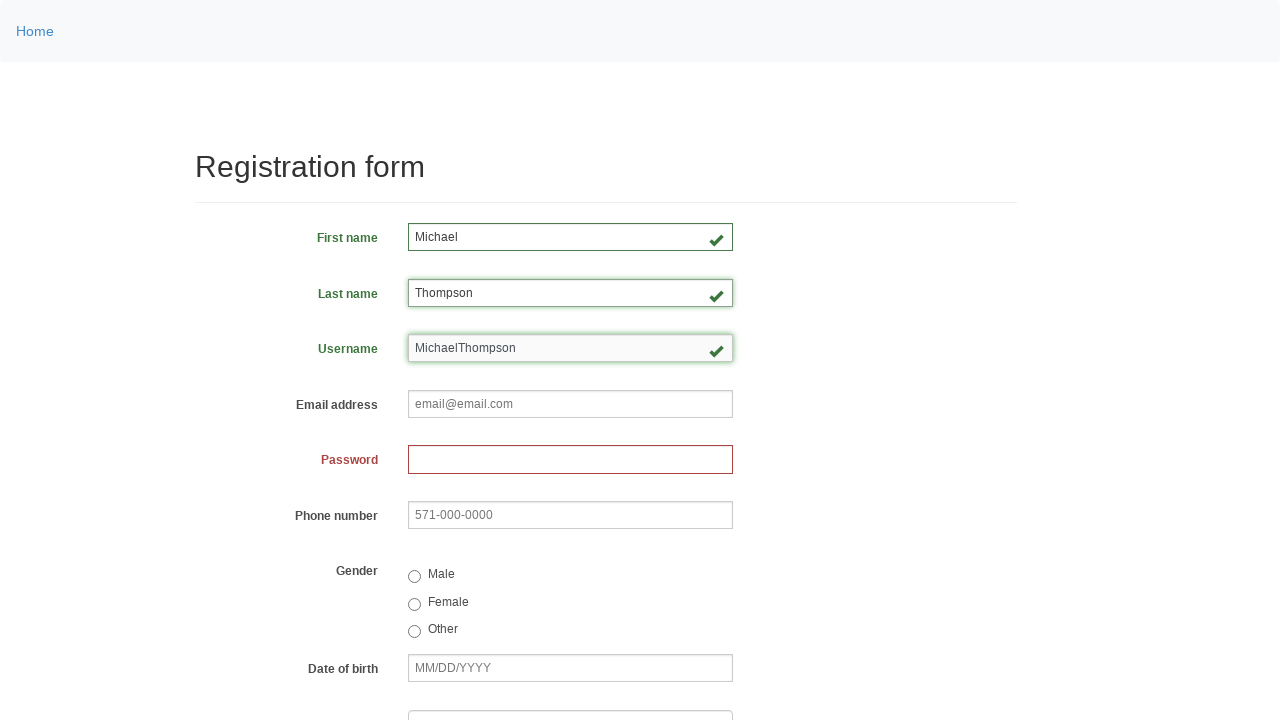

Filled email field with 'michael.thompson847@example.com' on input[placeholder='email@email.com']
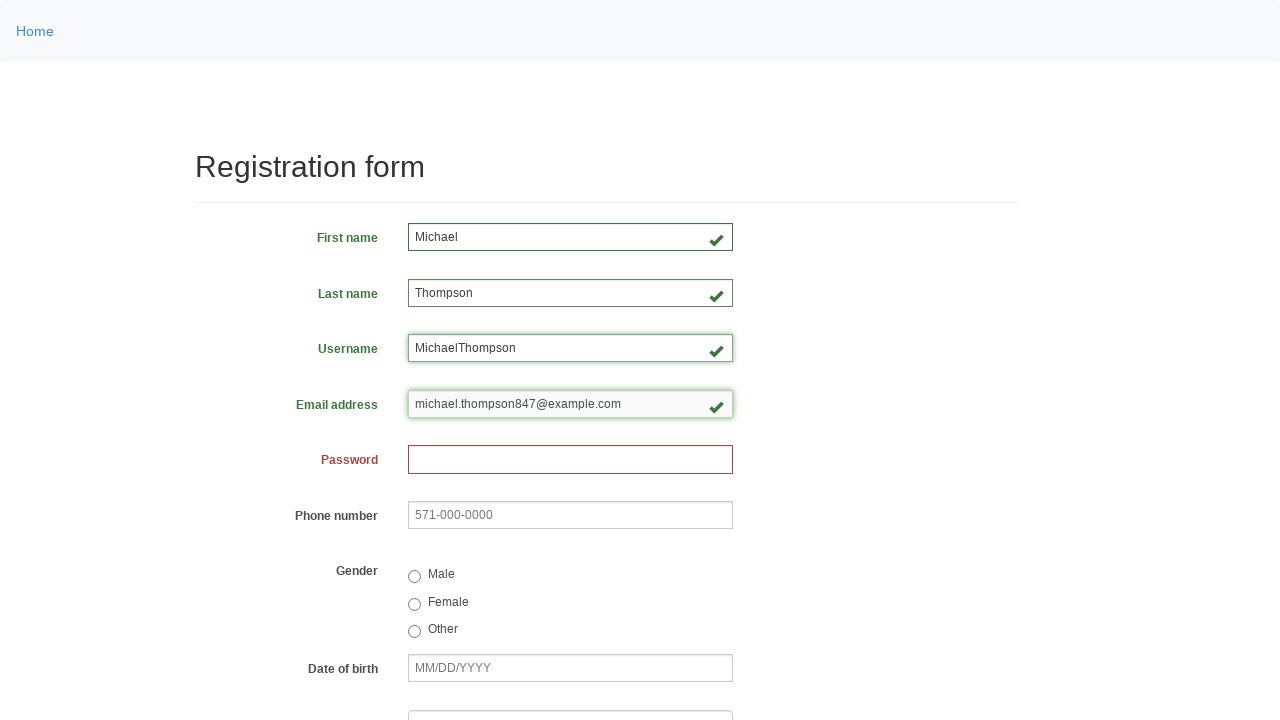

Filled password field with 'abcd12ef' on input[data-bv-field='password']
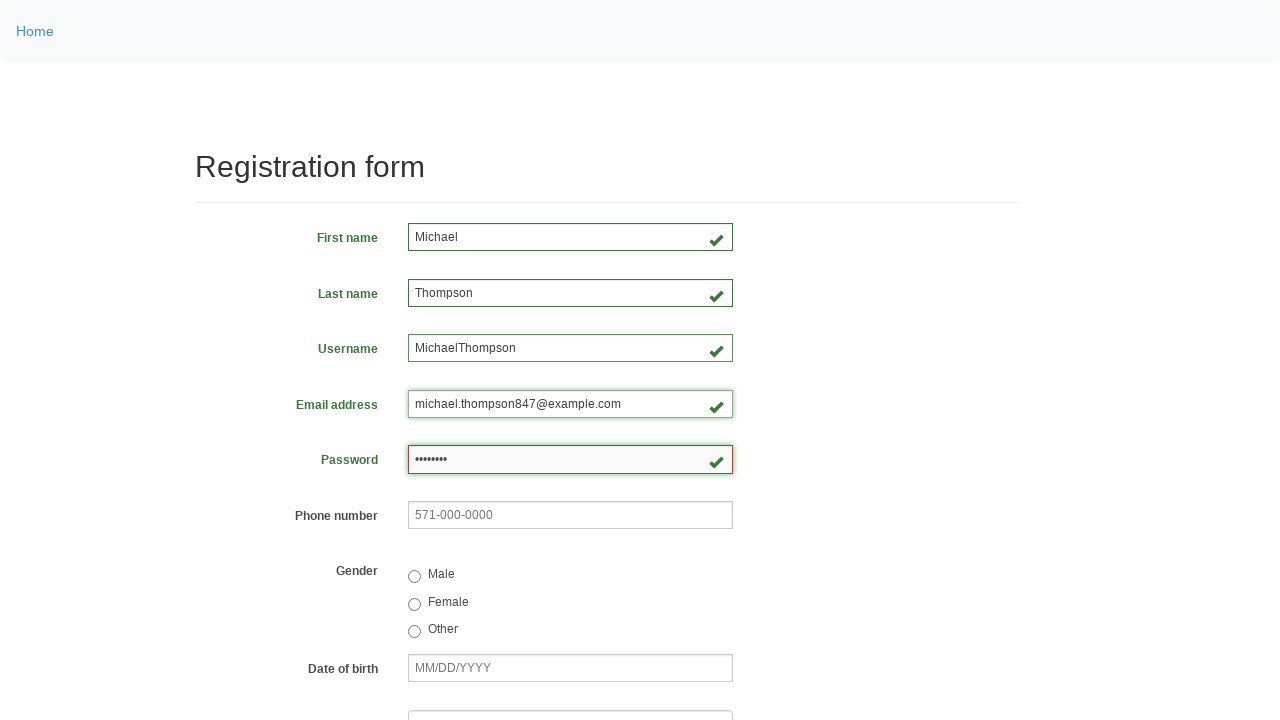

Filled phone number field with '312-555-8742' on input[data-bv-field='phone']
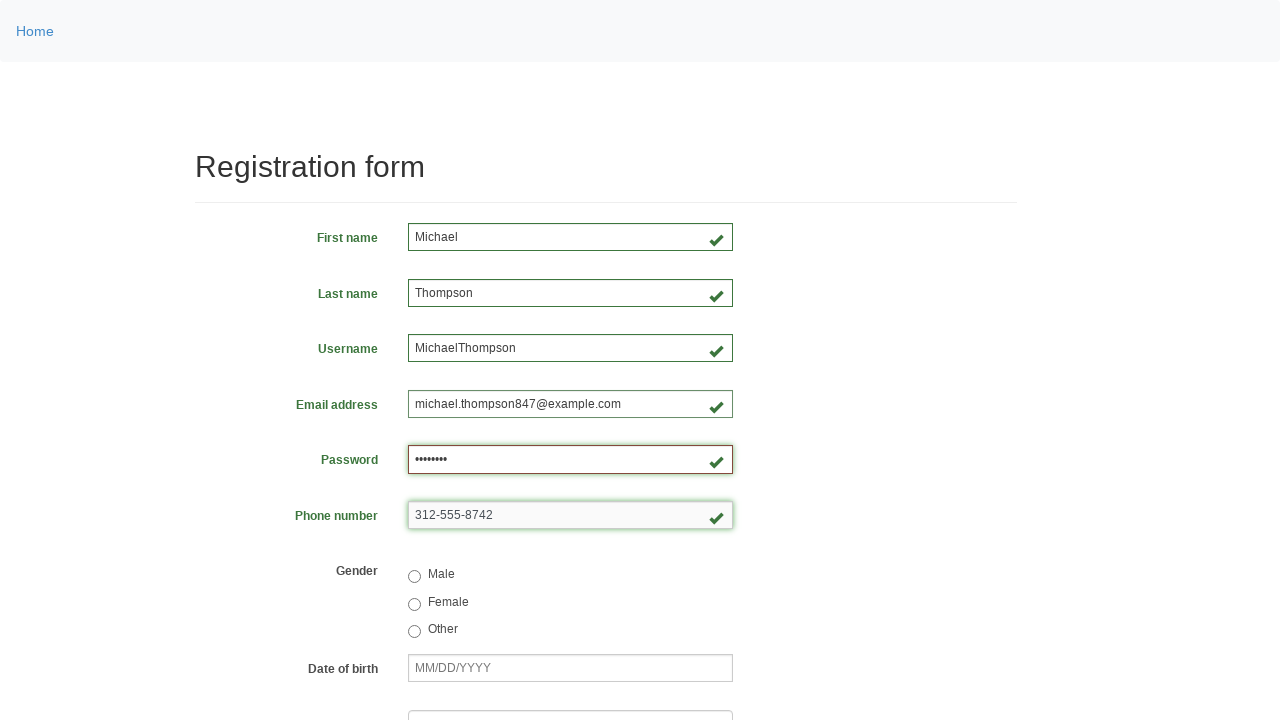

Selected male gender option at (414, 577) on div.radio input[value='male']
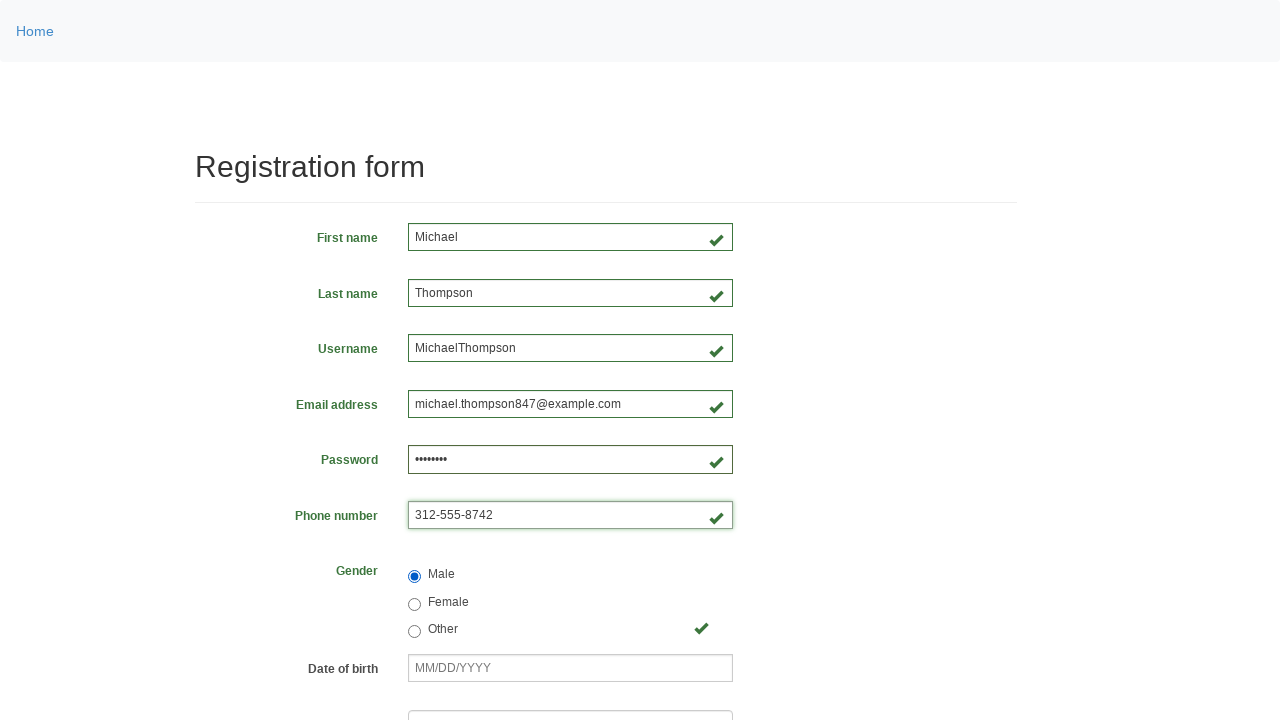

Filled date of birth field with '09/05/1990' on input[data-bv-field='birthday']
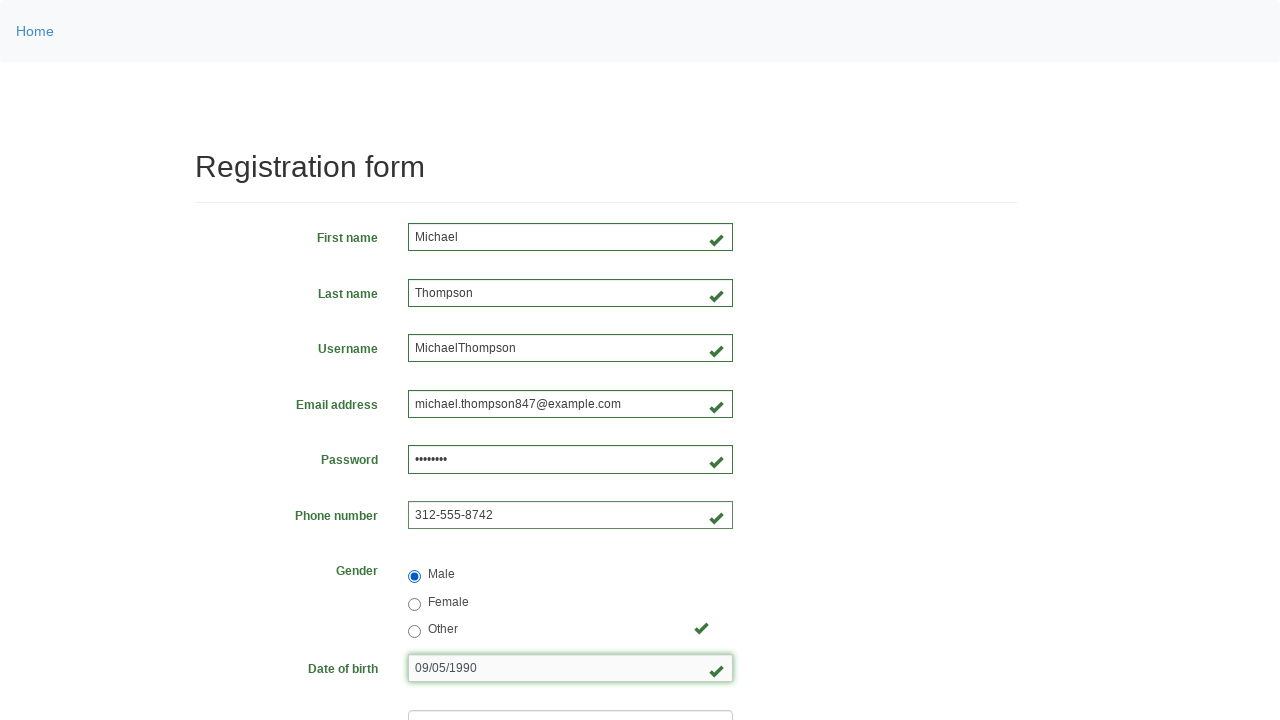

Selected 'MCR' from department dropdown on select[name='department']
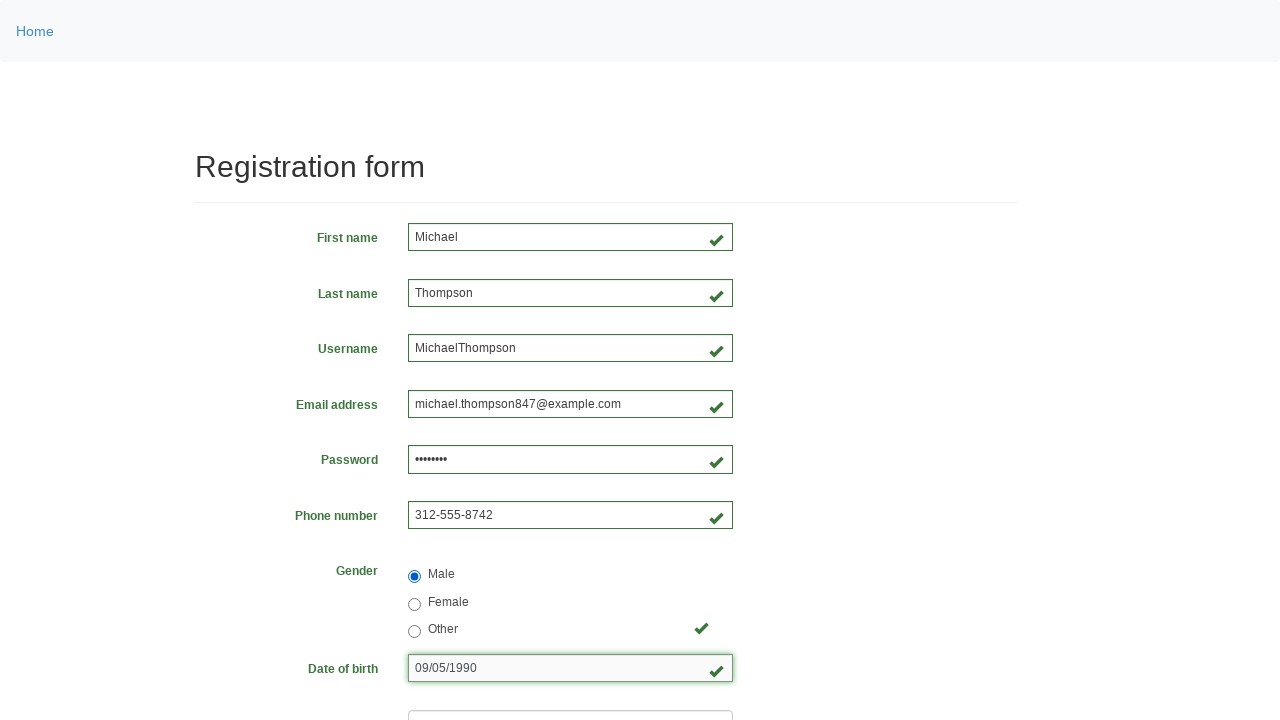

Selected job title at index 3 from dropdown on select[name='job_title']
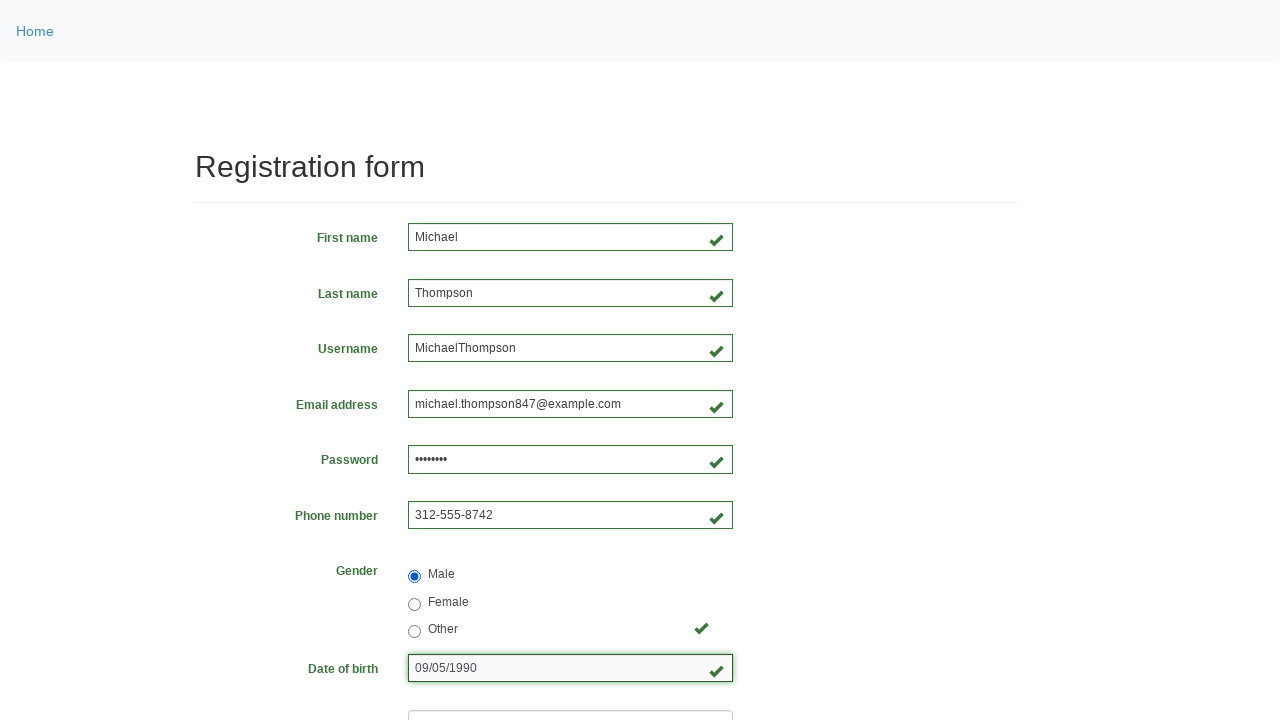

Selected Java programming language checkbox at (465, 468) on input[value='java']
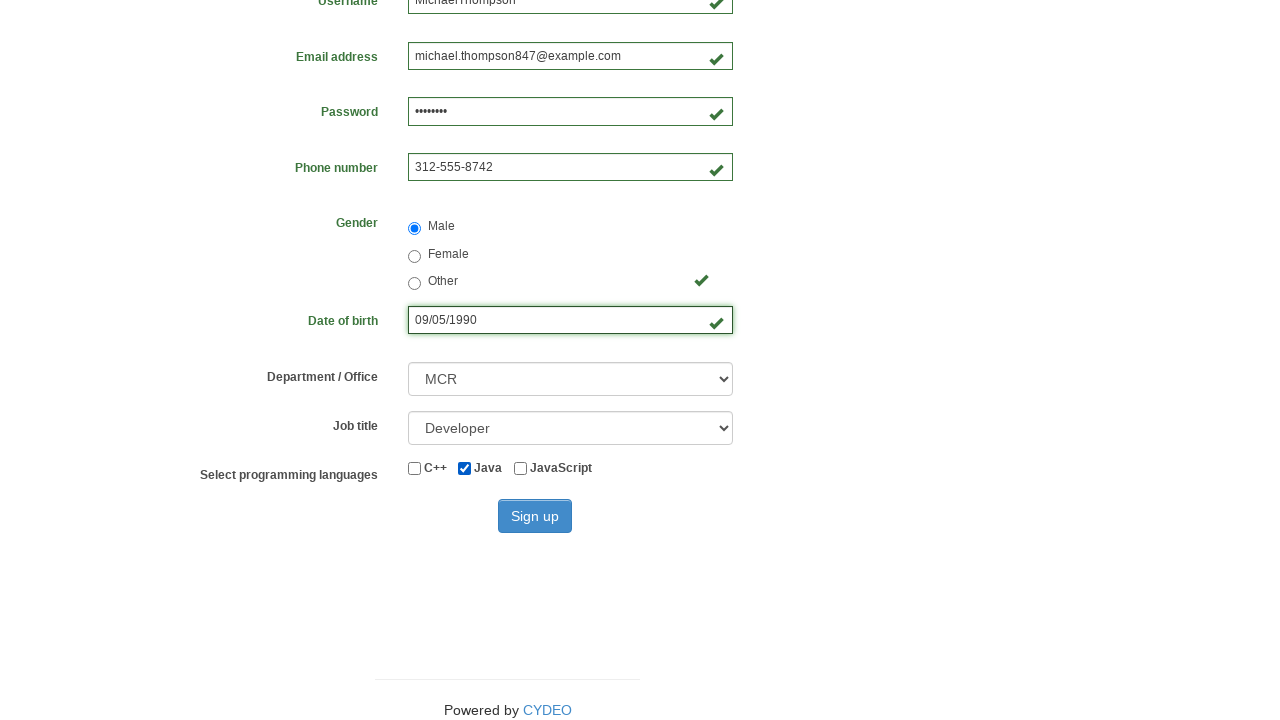

Clicked sign up button to submit registration form at (535, 516) on #wooden_spoon
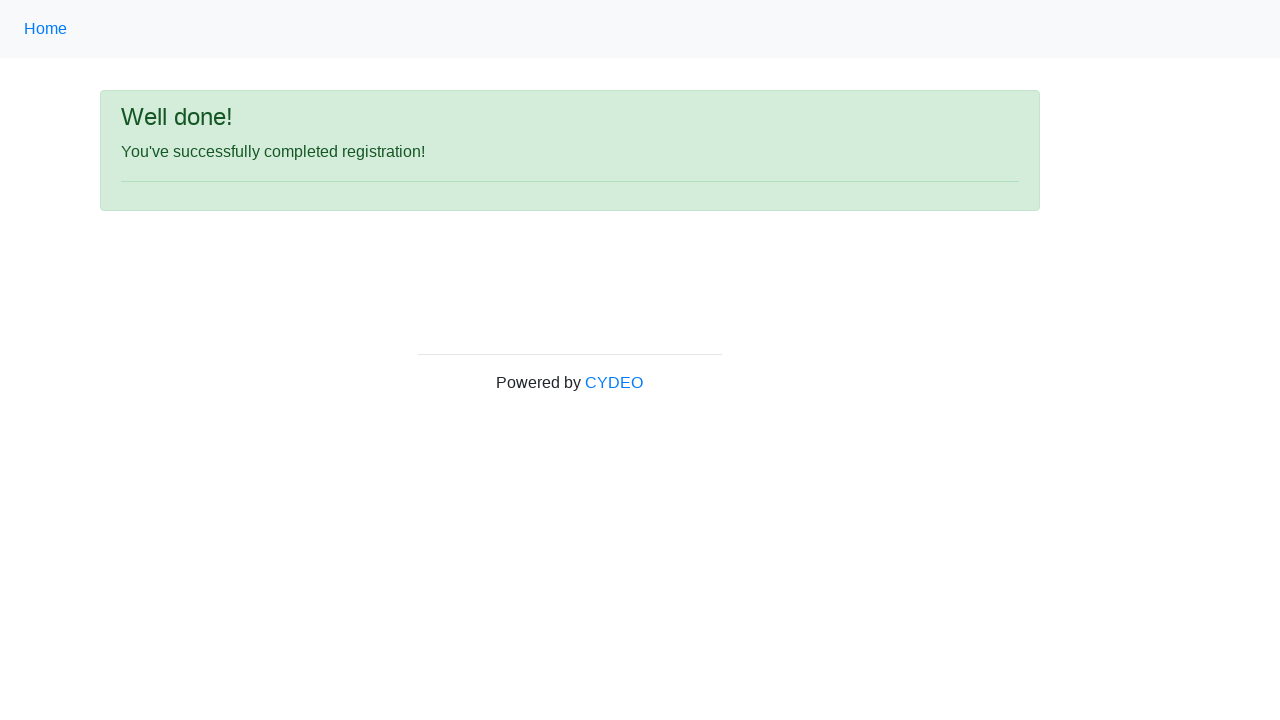

Success message alert appeared on page
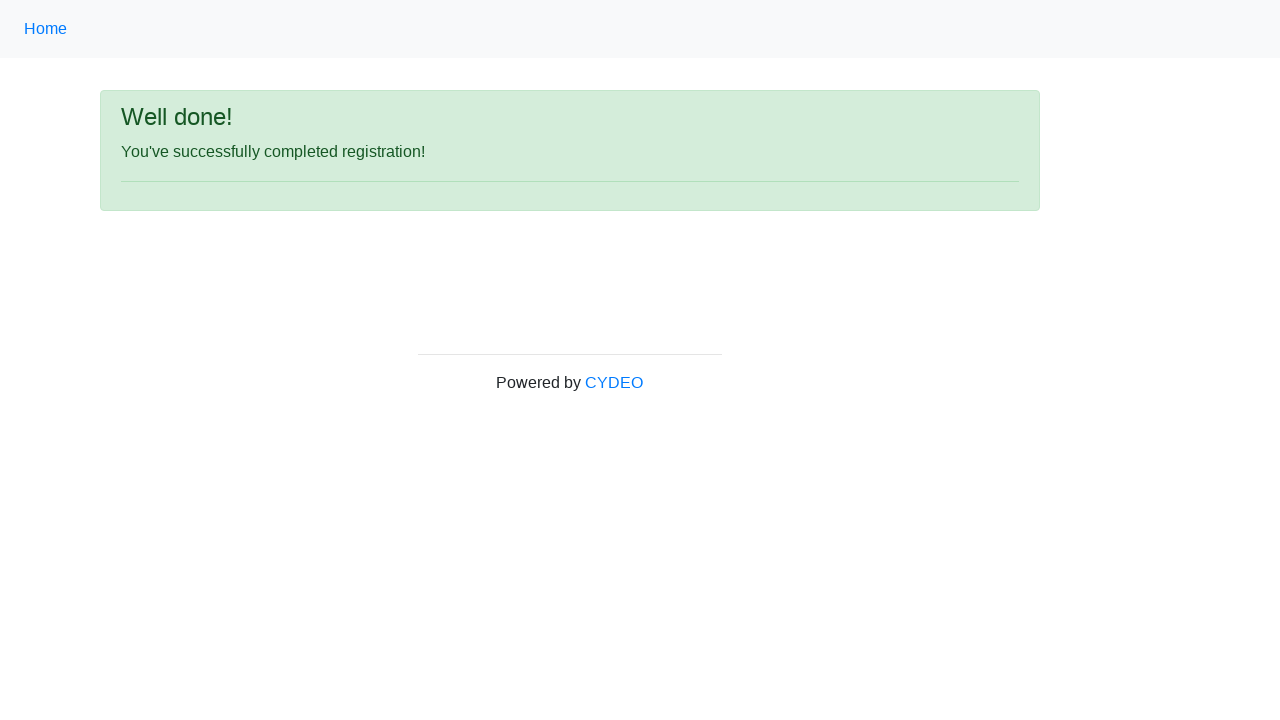

Extracted success message text: 'You've successfully completed registration!'
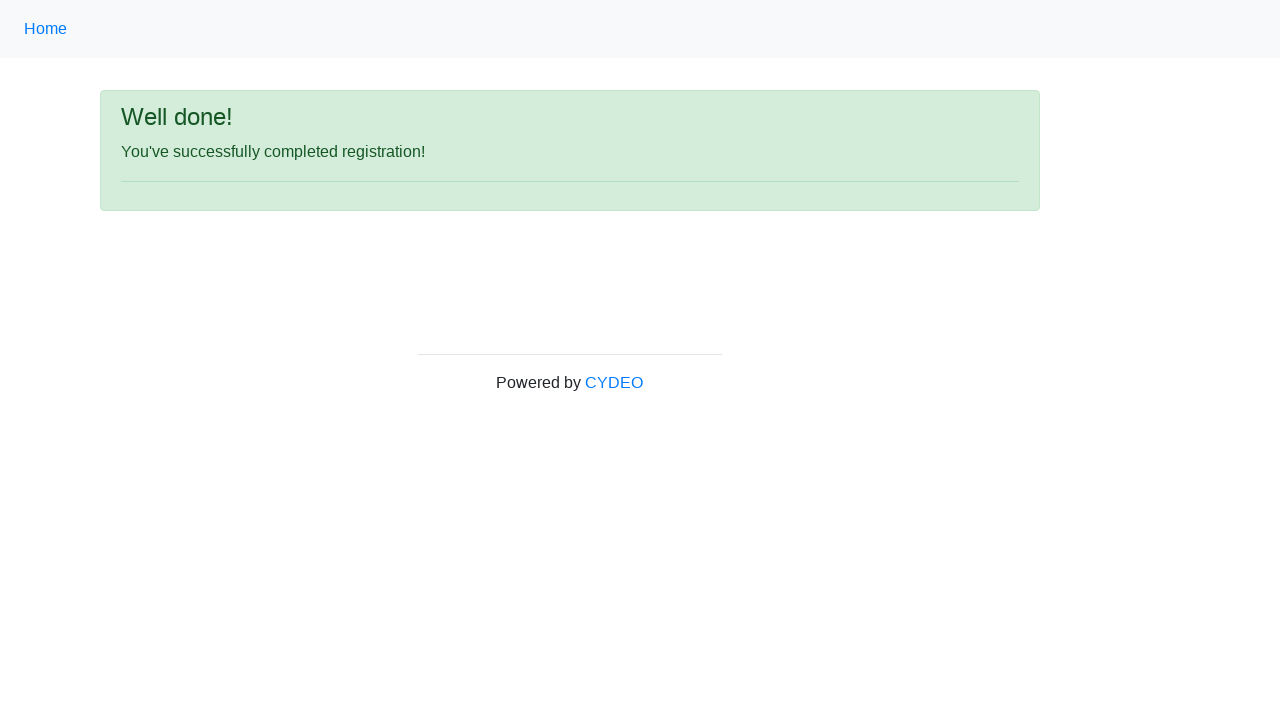

Verified success message matches expected text
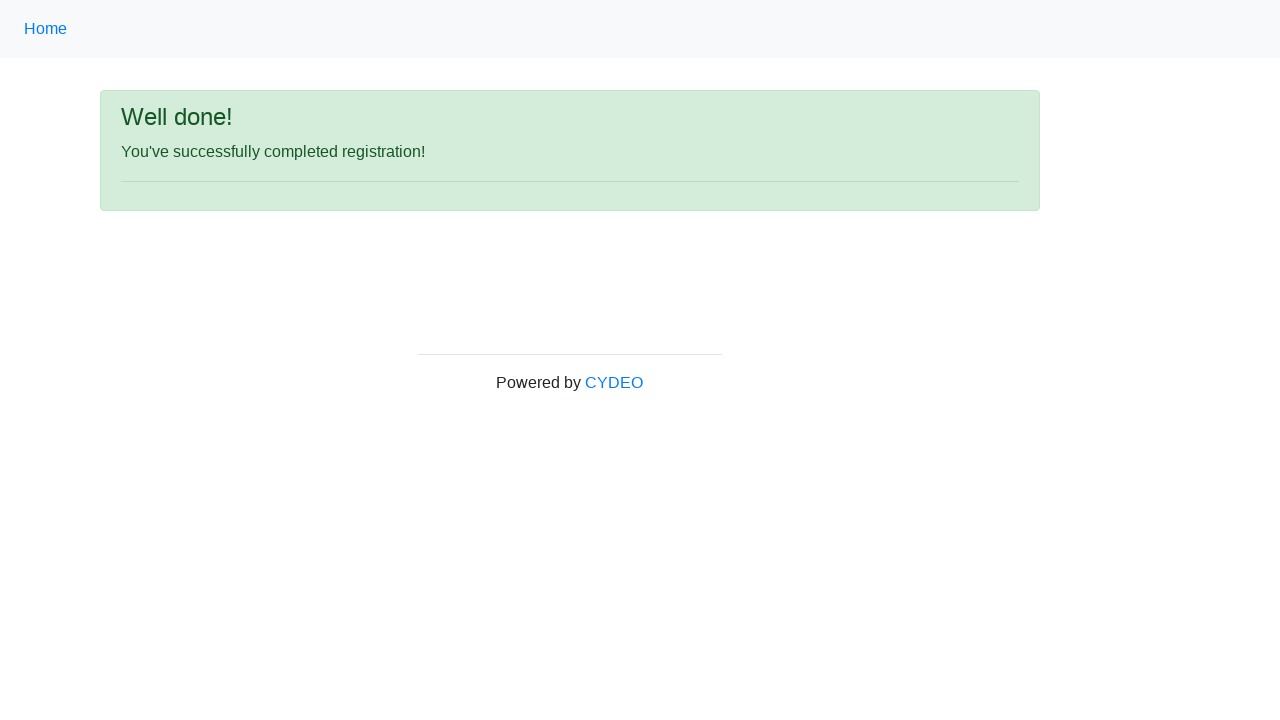

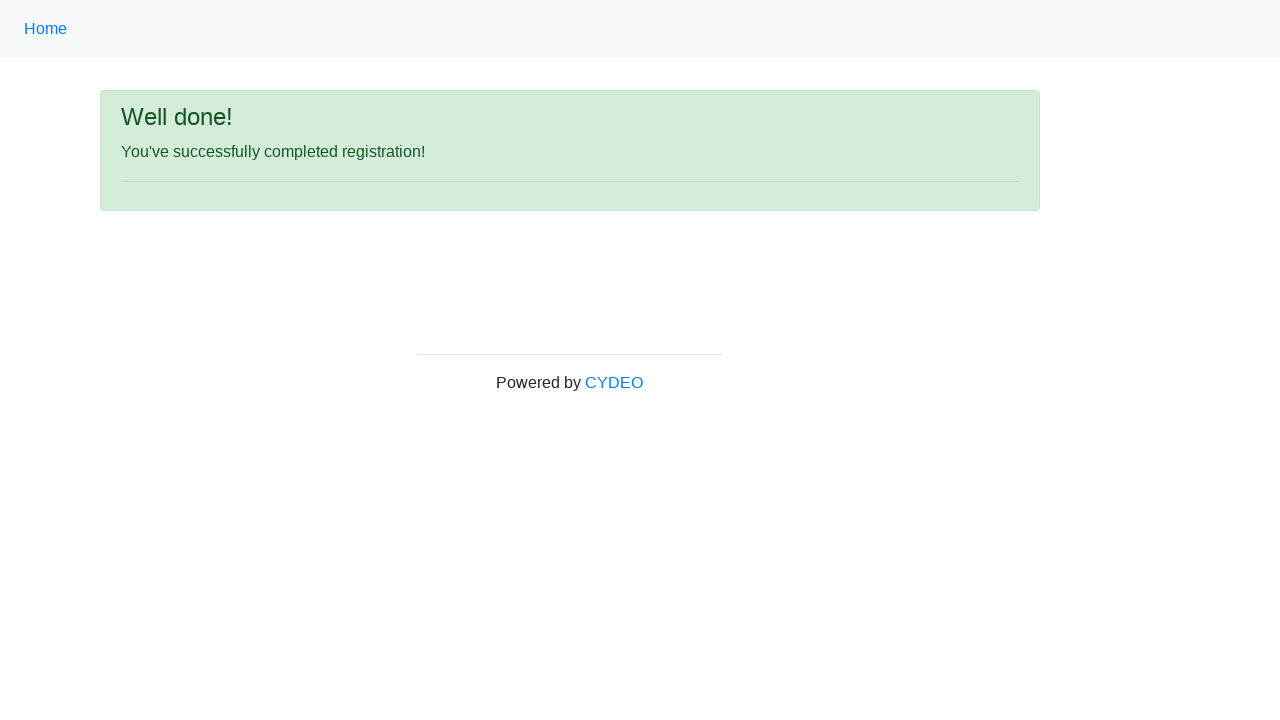